Tests duplicate RSS feed URL detection by adding the same URL twice and verifying the duplicate error message appears

Starting URL: https://frontend-project-11-blush.vercel.app

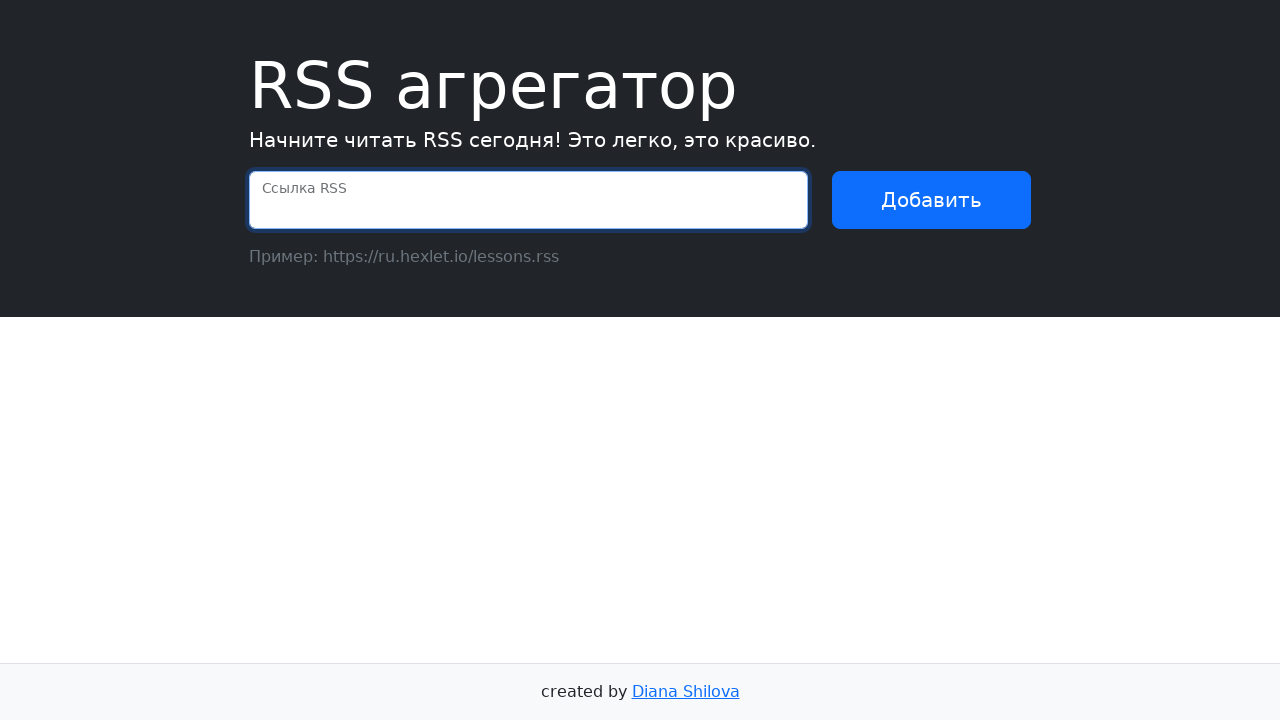

Filled RSS URL input with valid feed URL on internal:attr=[placeholder="ссылка RSS"i]
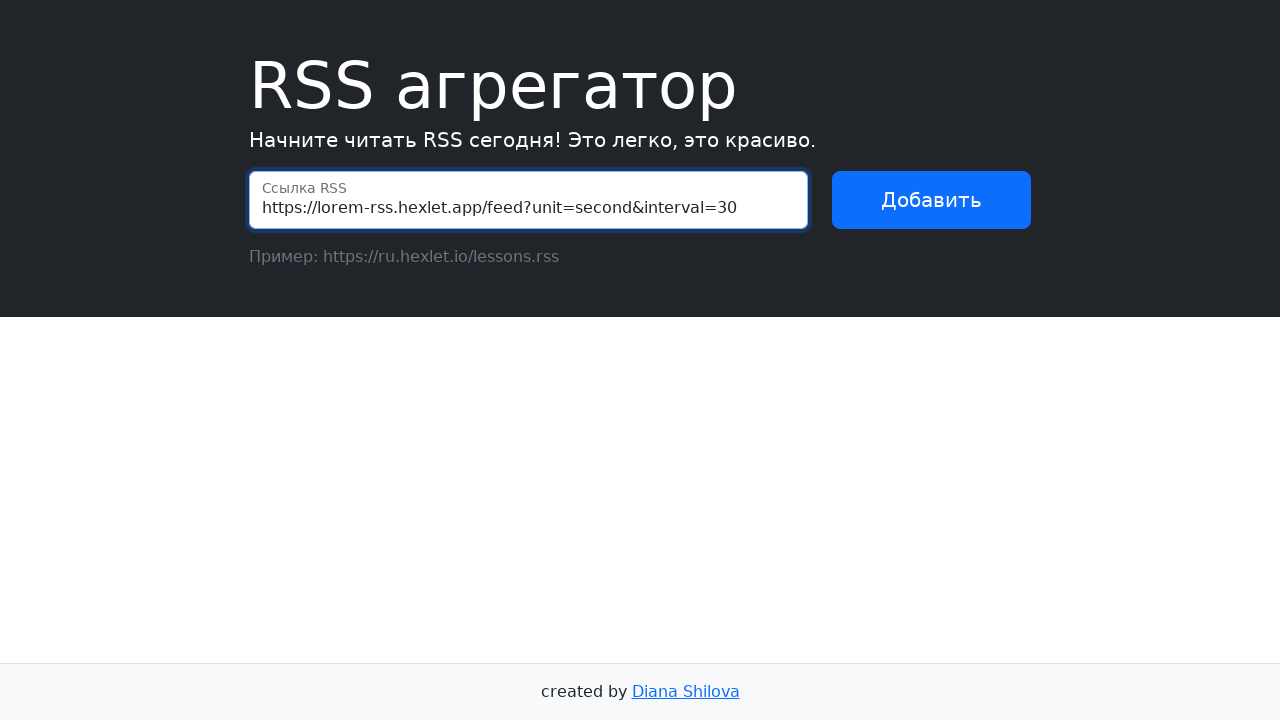

Clicked add button to submit first RSS feed at (931, 200) on internal:text="\u0414\u043e\u0431\u0430\u0432\u0438\u0442\u044c"i
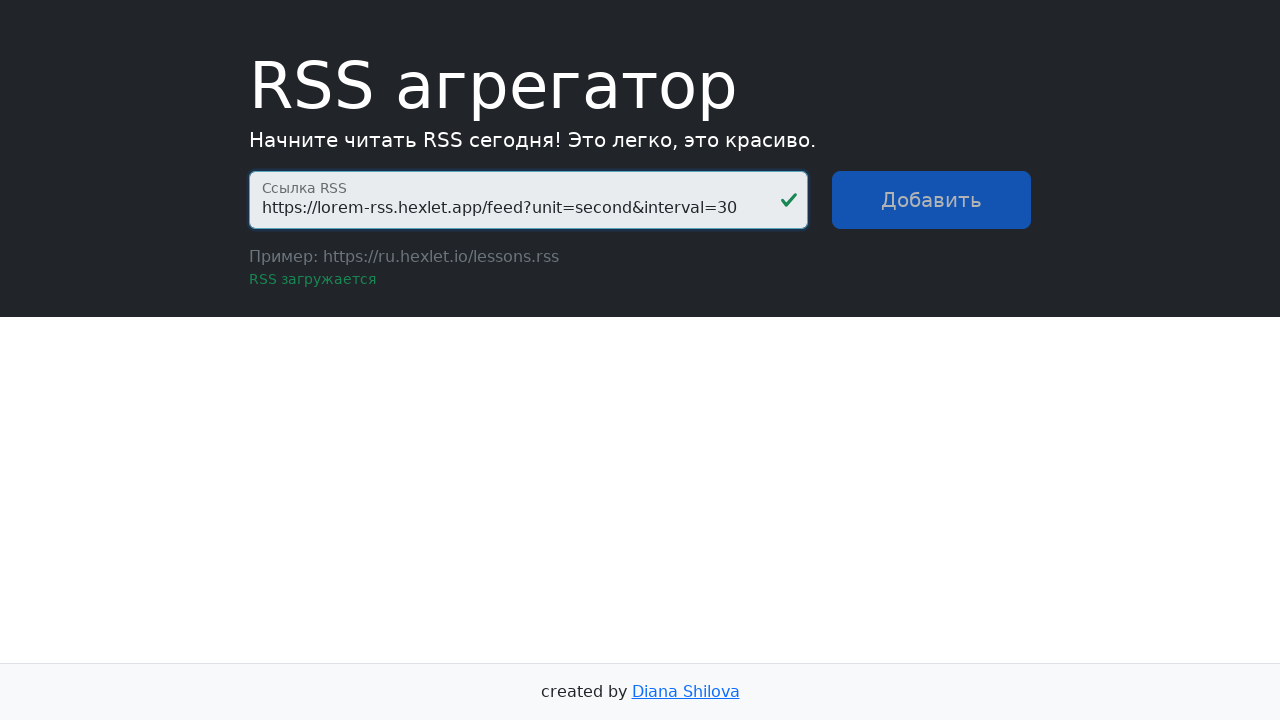

Waited for first submission to complete
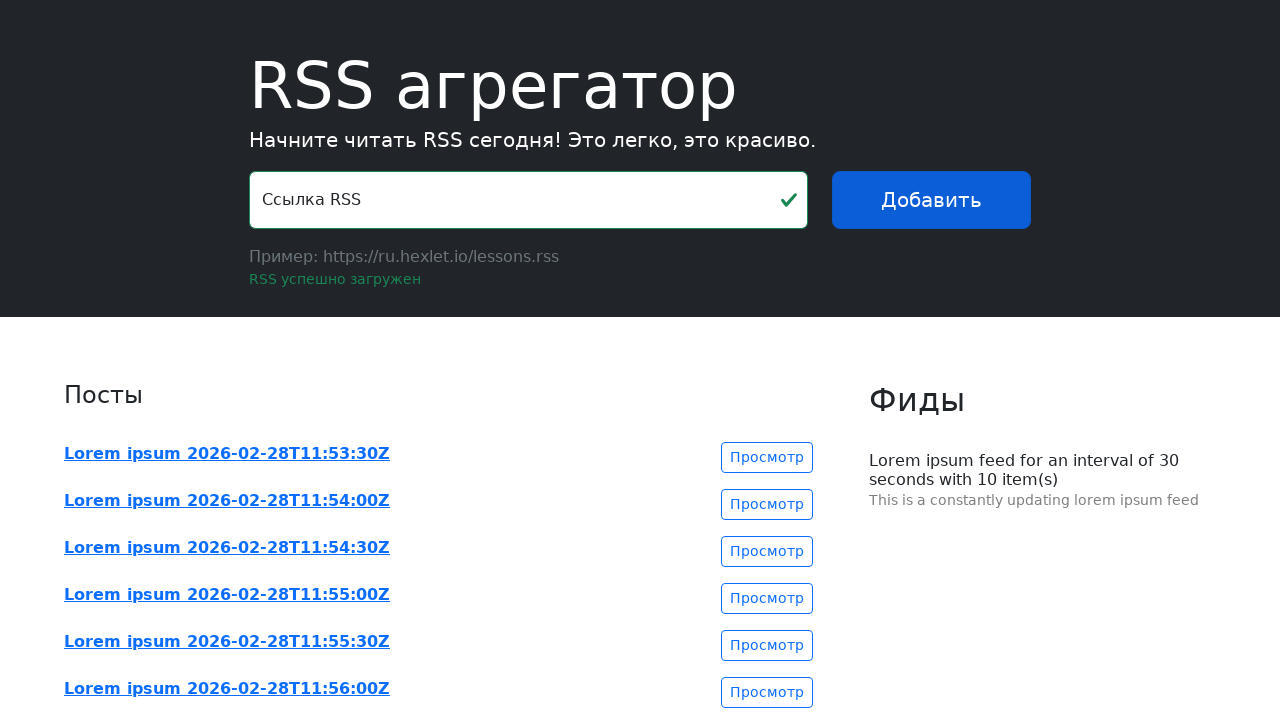

Filled RSS URL input with the same feed URL again on internal:attr=[placeholder="ссылка RSS"i]
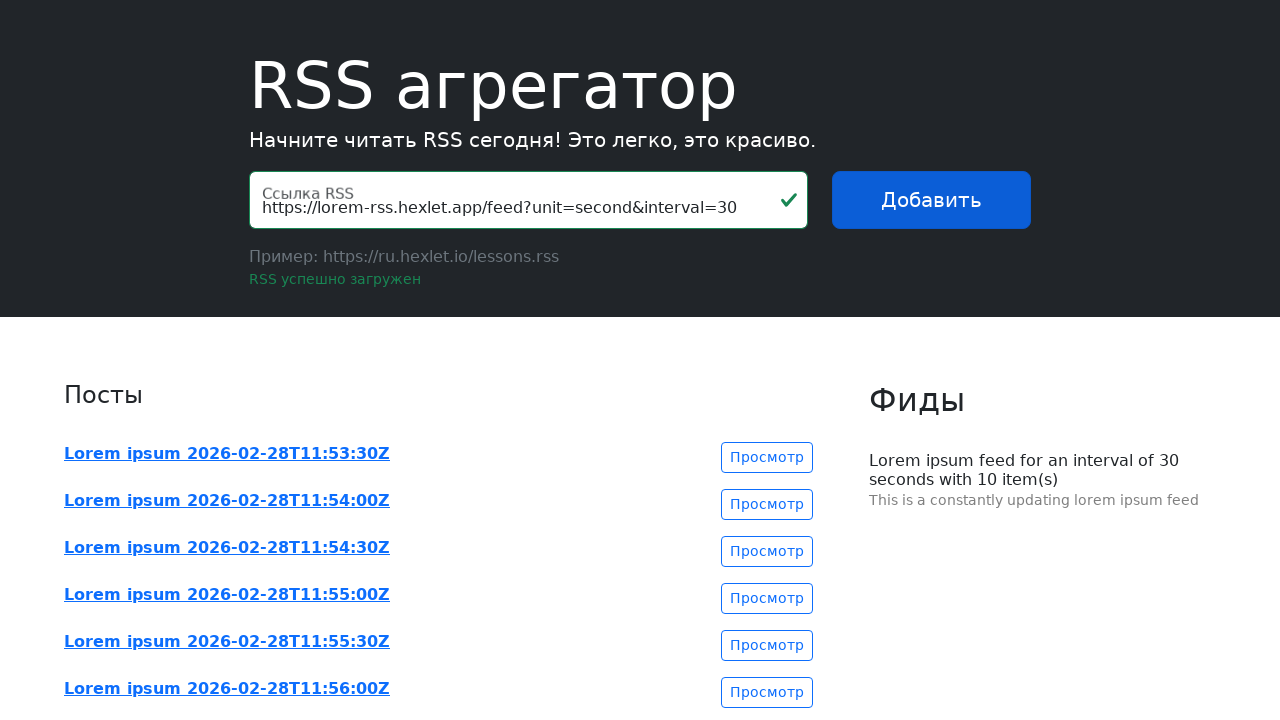

Clicked add button to attempt adding duplicate RSS feed at (931, 200) on internal:text="\u0414\u043e\u0431\u0430\u0432\u0438\u0442\u044c"i
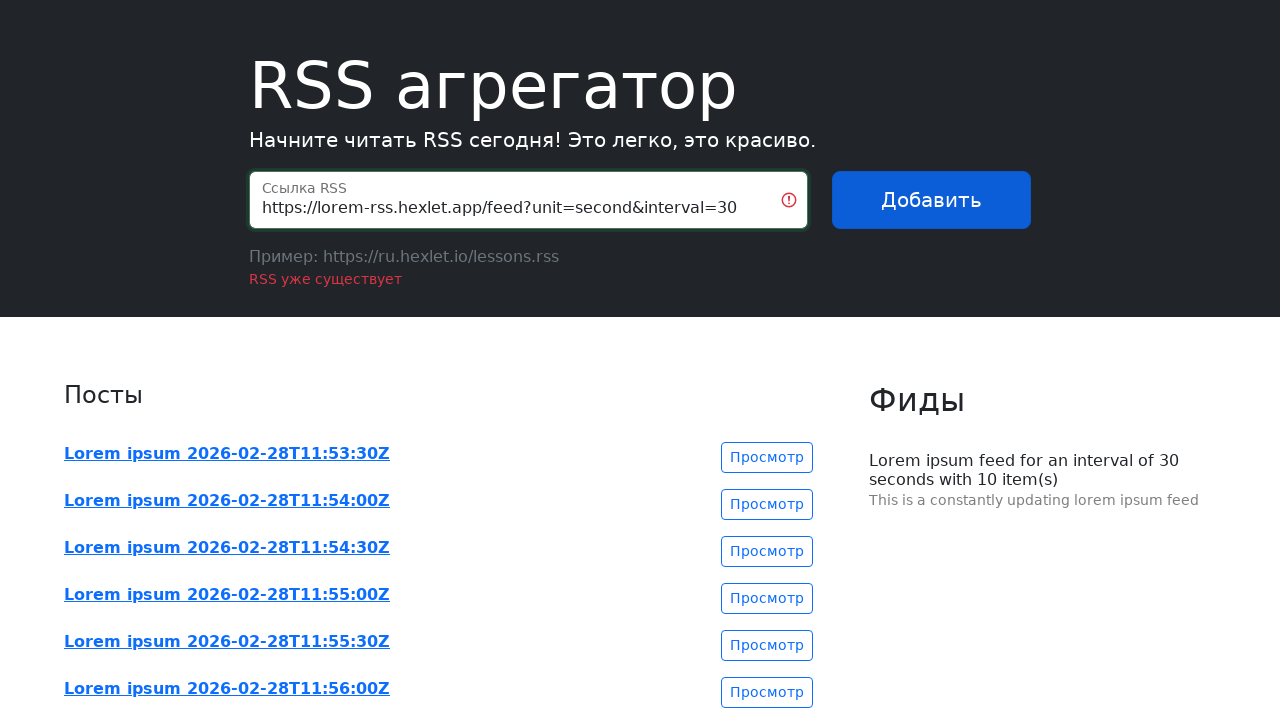

Duplicate error message appeared confirming RSS feed already exists
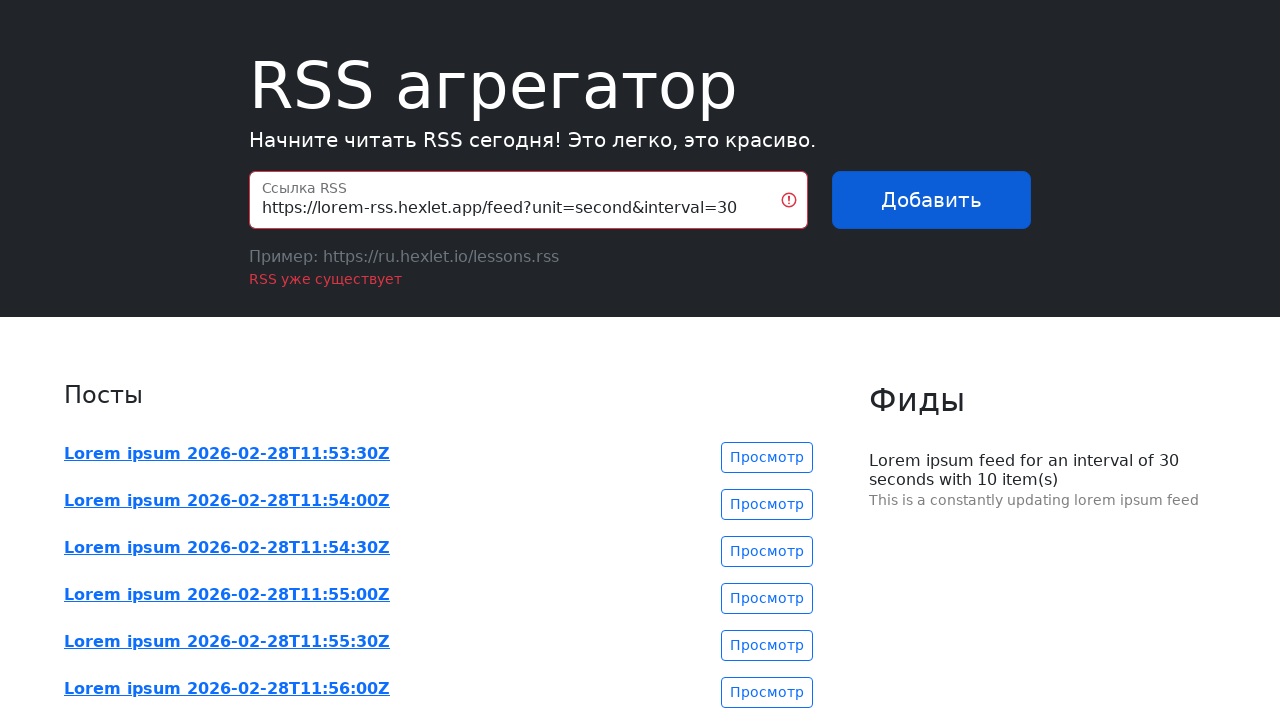

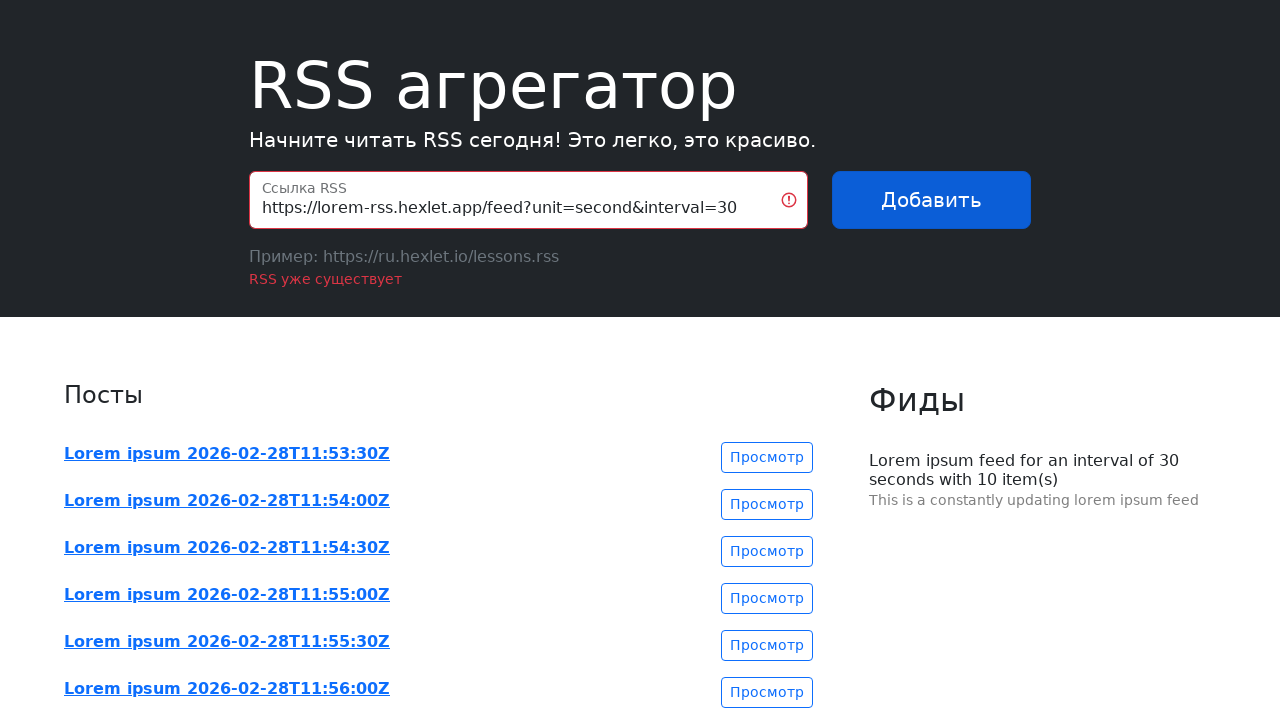